Tests the Delta Airlines date picker calendar by selecting a departure date in October and a return date in December, navigating through months using the Next button.

Starting URL: https://www.delta.com/

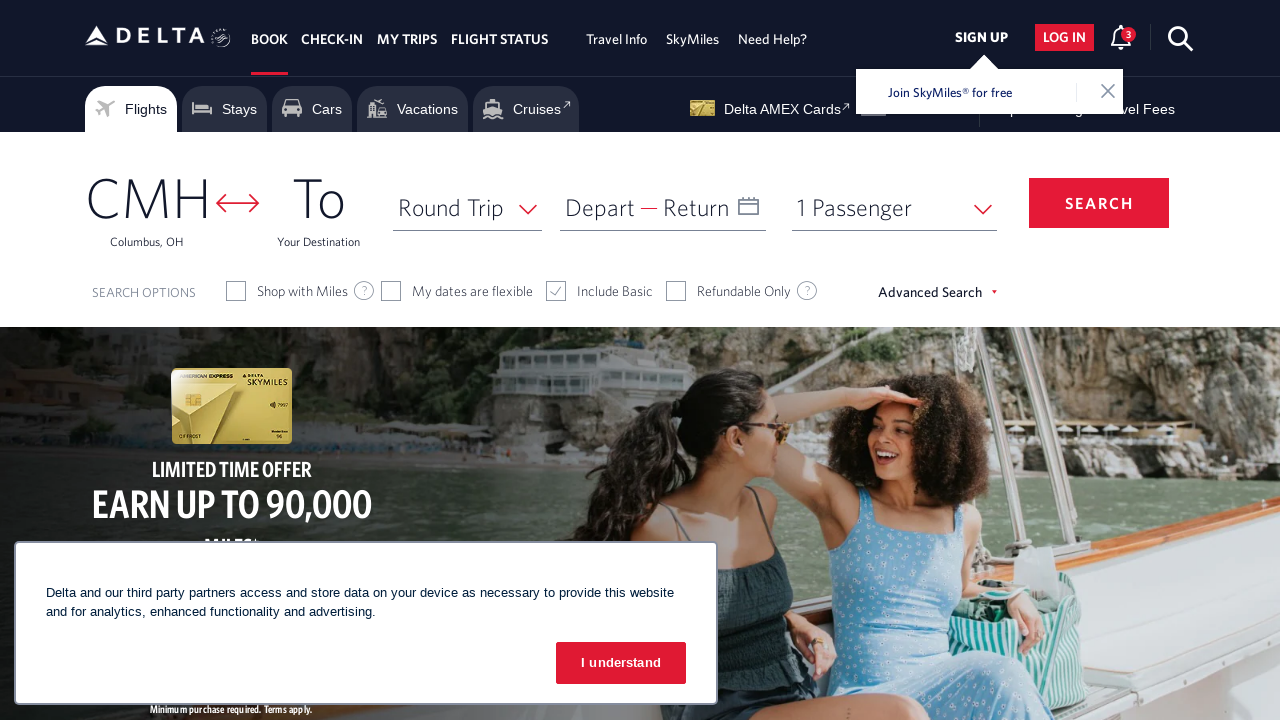

Clicked on departure date input to open calendar at (663, 207) on #input_departureDate_1
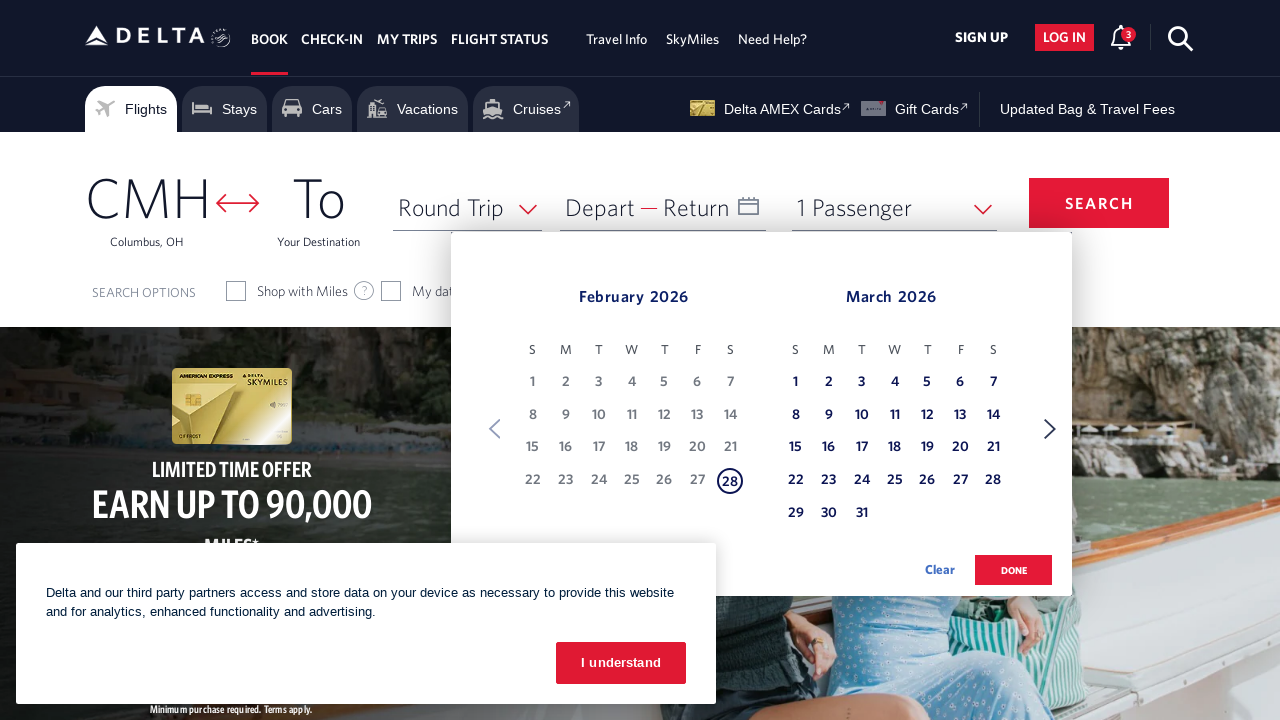

Calendar opened and became visible
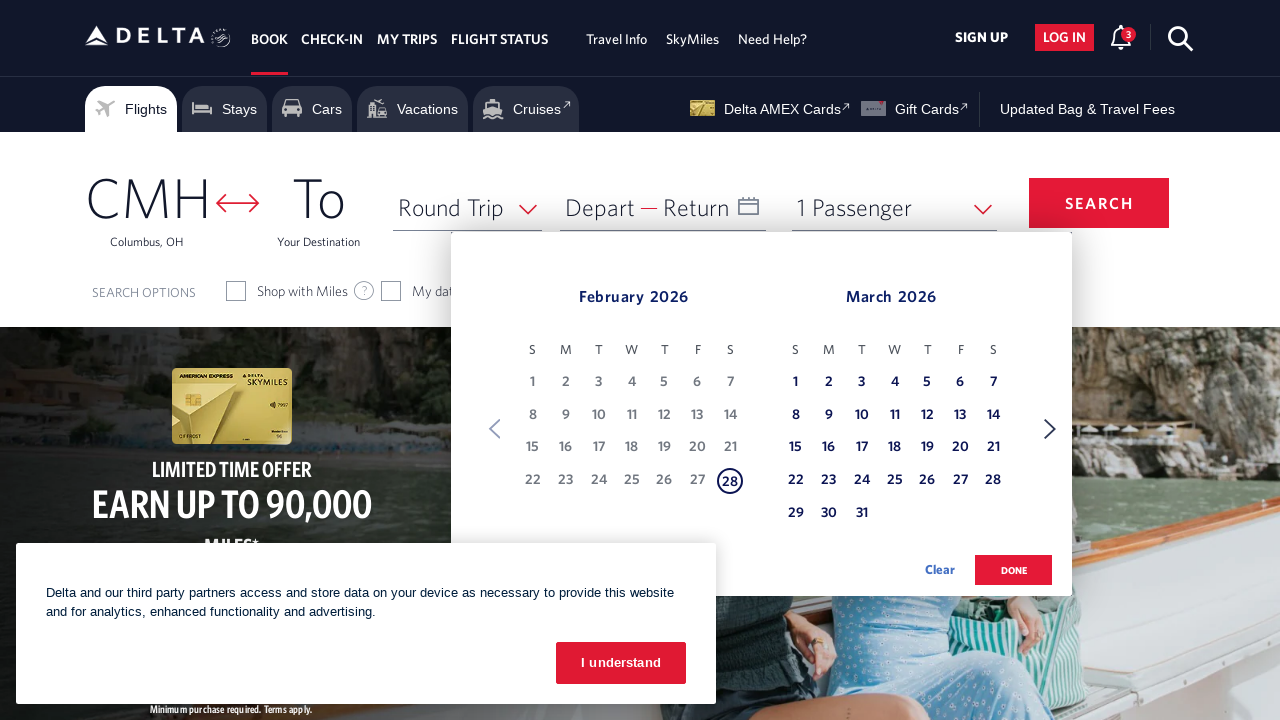

Clicked Next button to navigate to next month at (1050, 429) on xpath=//span[text()='Next']
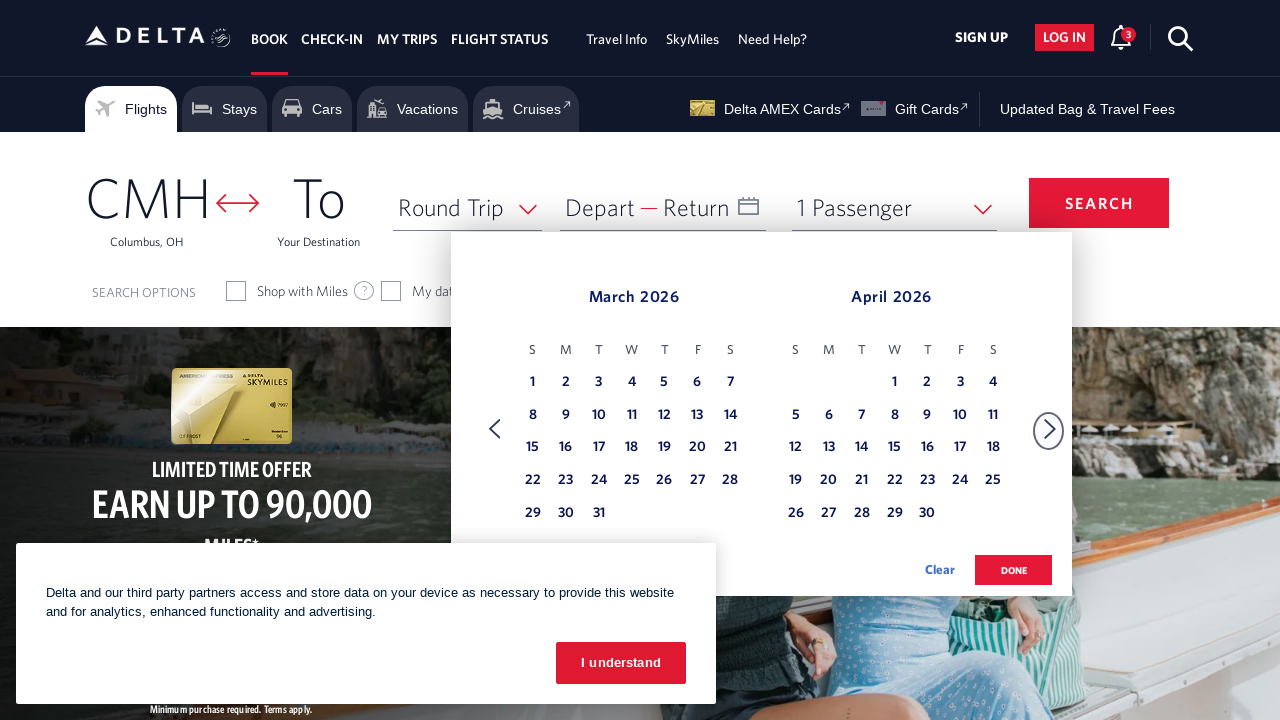

Clicked Next button to navigate to next month at (1050, 429) on xpath=//span[text()='Next']
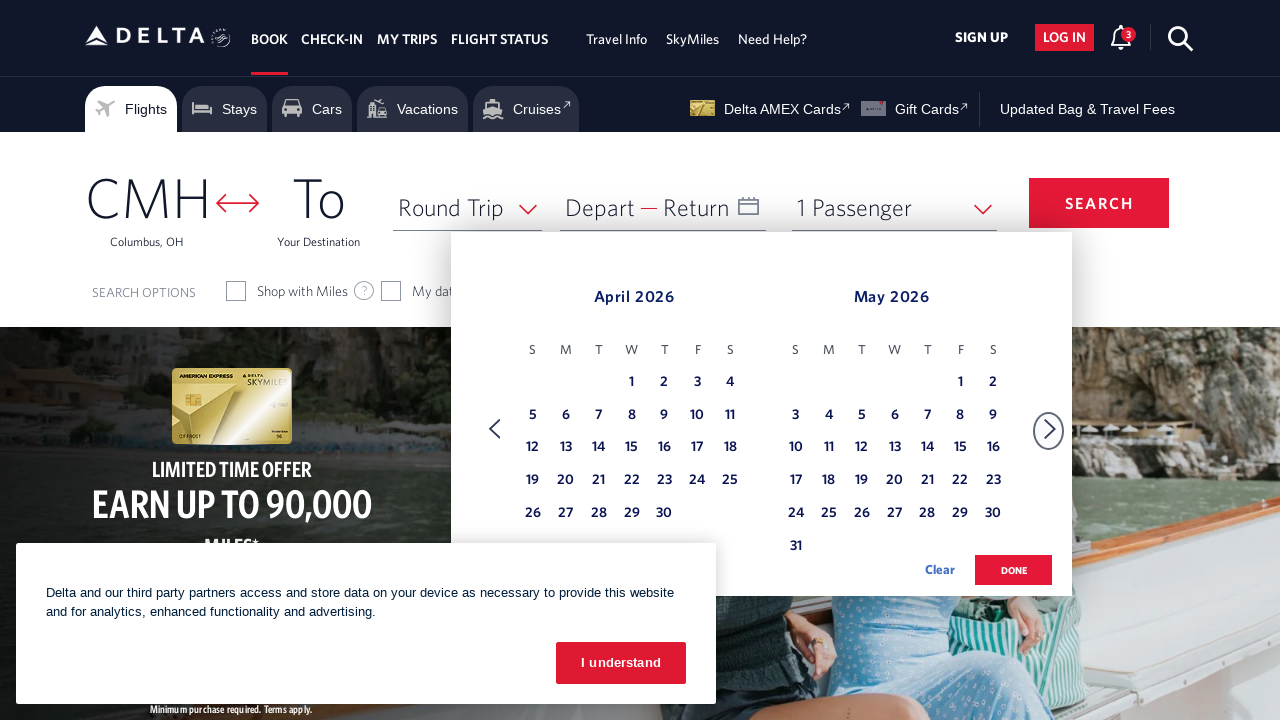

Clicked Next button to navigate to next month at (1050, 429) on xpath=//span[text()='Next']
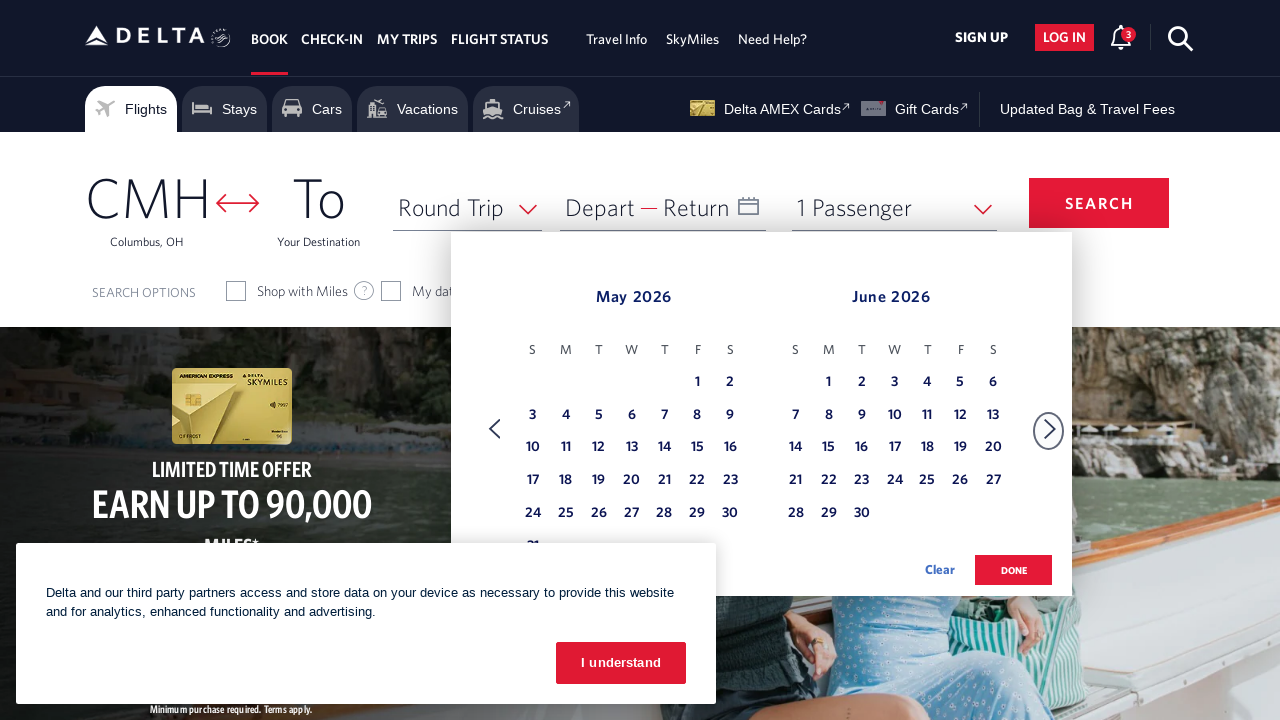

Clicked Next button to navigate to next month at (1050, 429) on xpath=//span[text()='Next']
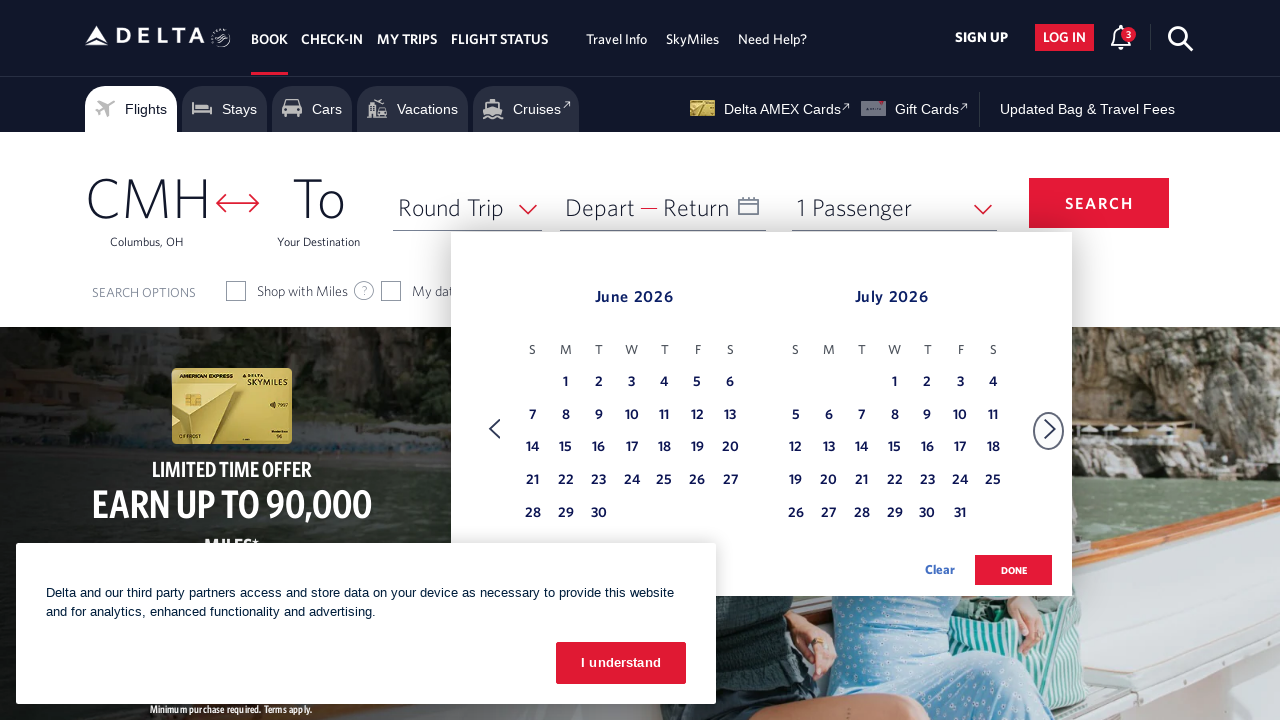

Clicked Next button to navigate to next month at (1050, 429) on xpath=//span[text()='Next']
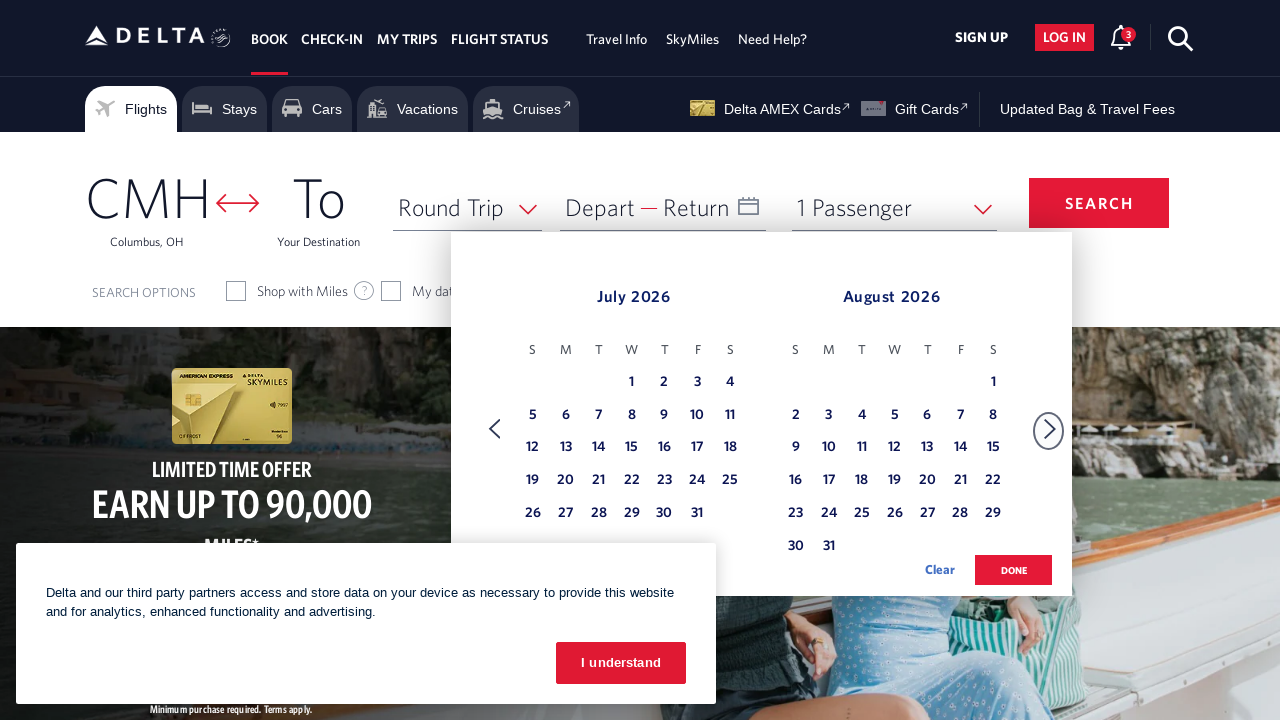

Clicked Next button to navigate to next month at (1050, 429) on xpath=//span[text()='Next']
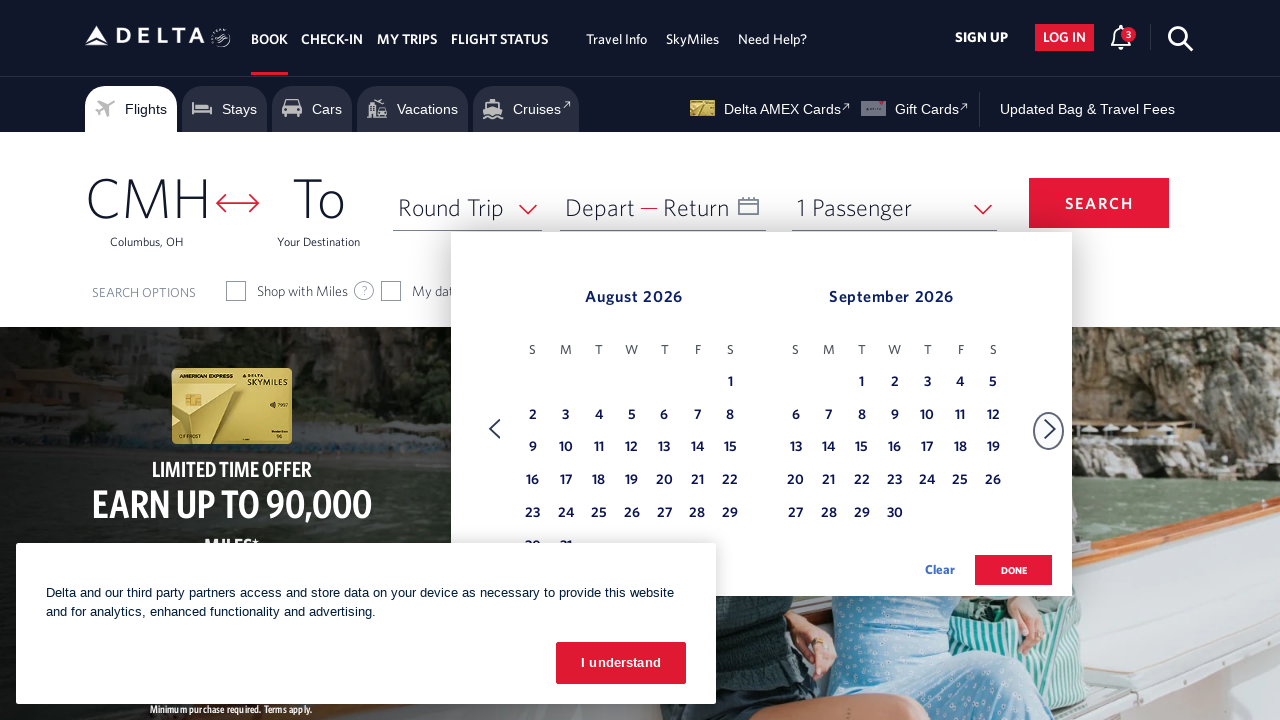

Clicked Next button to navigate to next month at (1050, 429) on xpath=//span[text()='Next']
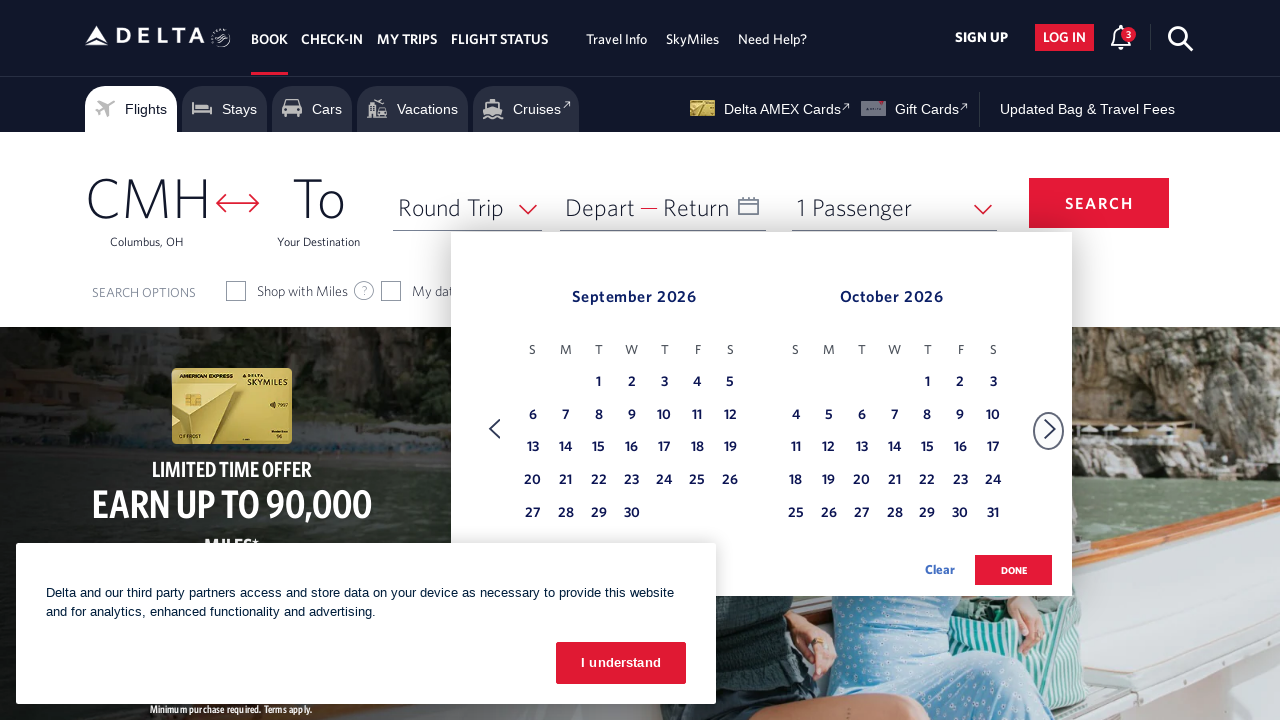

Clicked Next button to navigate to next month at (1050, 429) on xpath=//span[text()='Next']
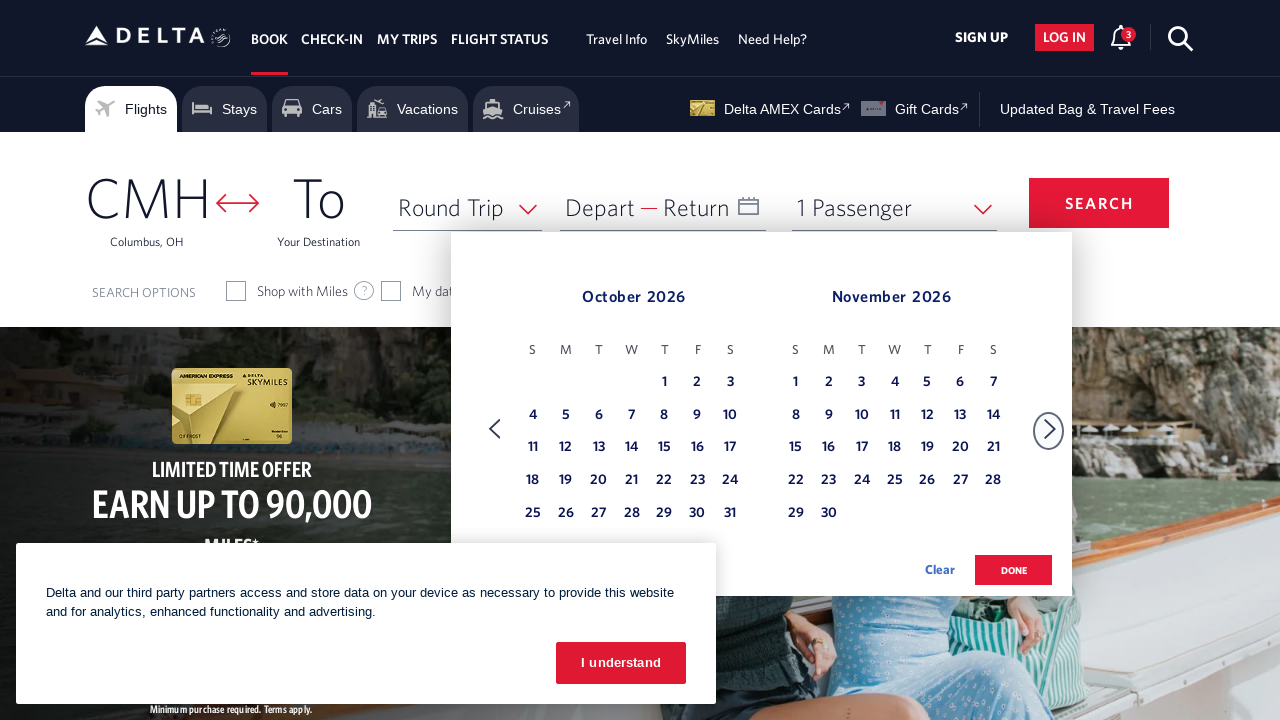

Navigated to October for departure month
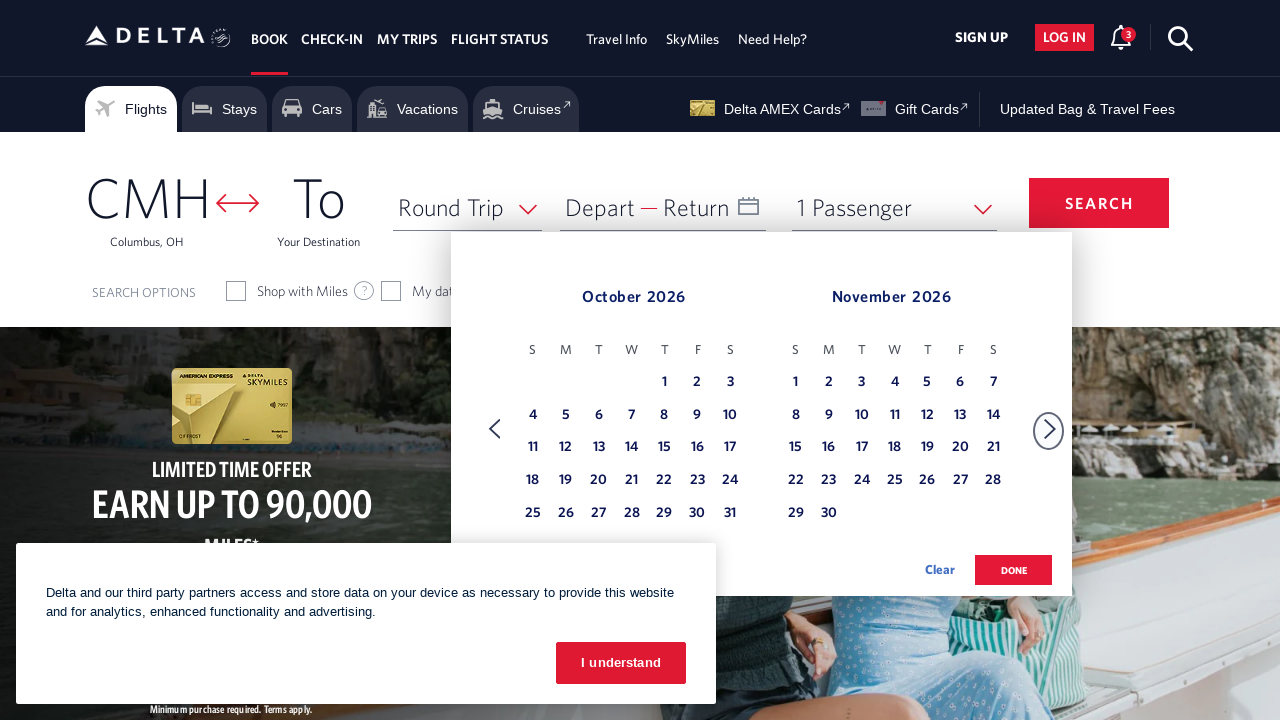

Selected October 11th as departure date at (533, 448) on xpath=//tbody[@class='dl-datepicker-tbody-0']/tr/td >> nth=21
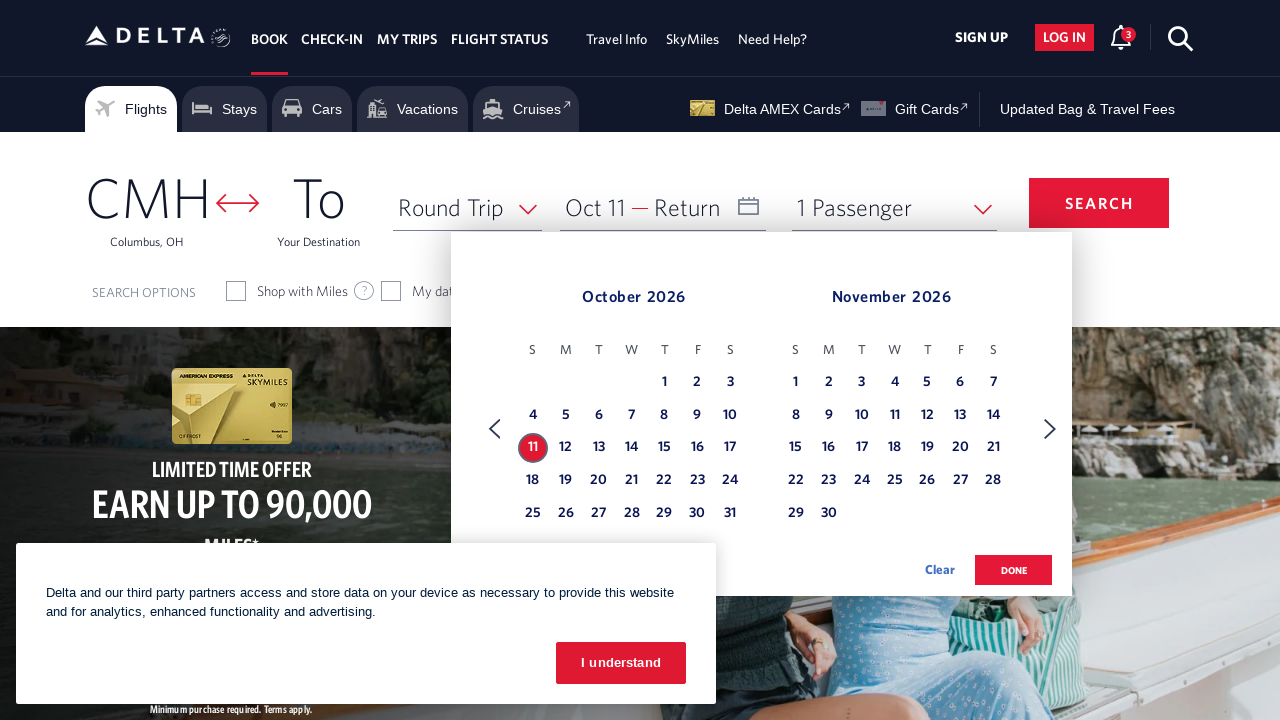

Clicked Next button to navigate to next month at (1050, 429) on xpath=//span[text()='Next']
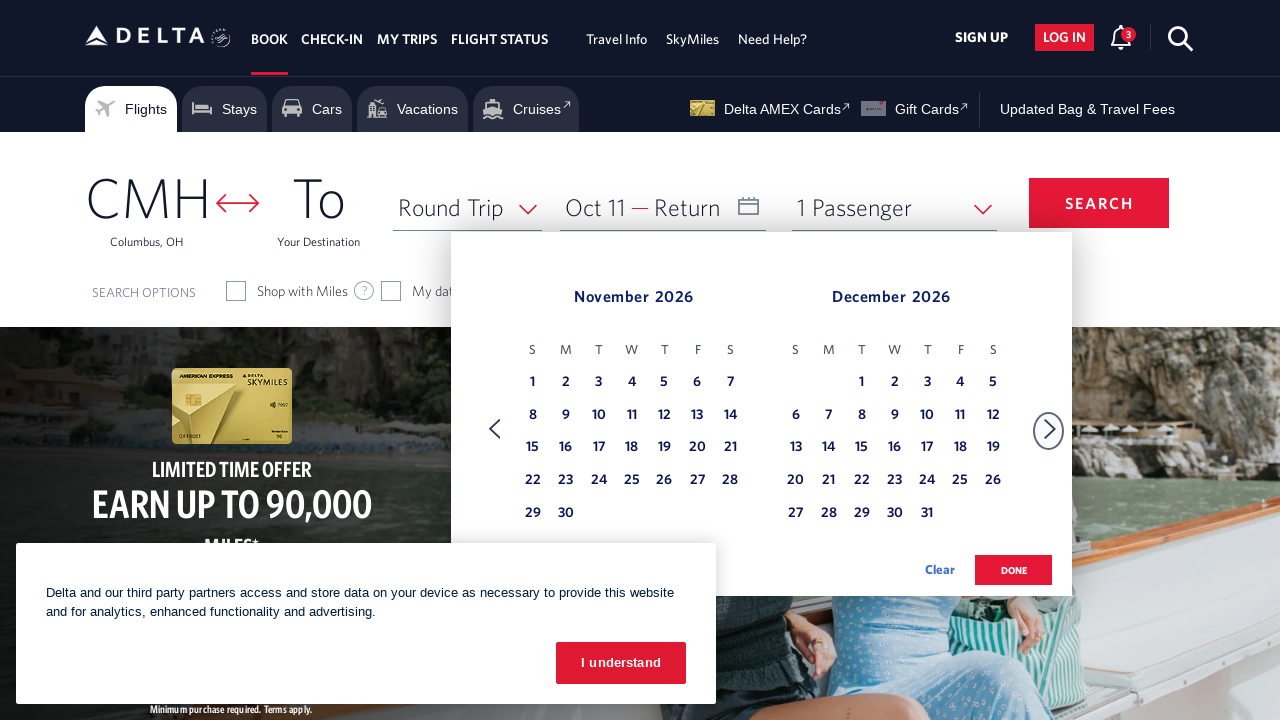

Navigated to December for return month
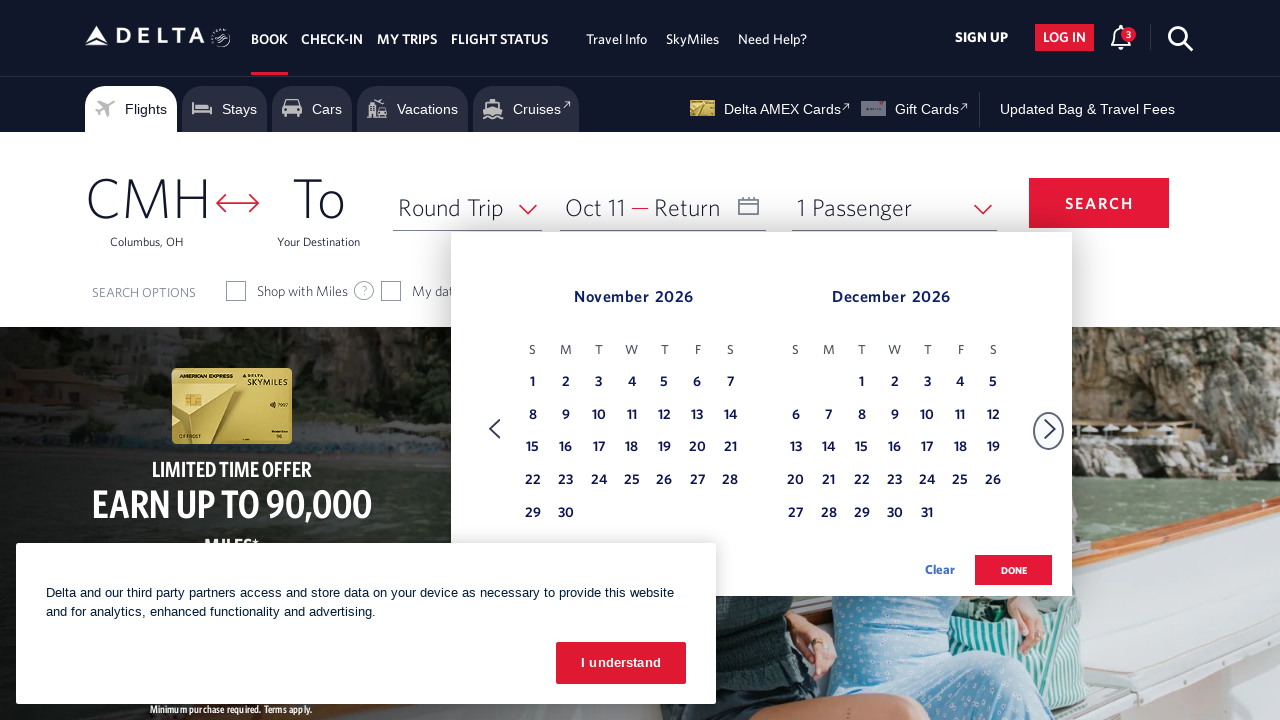

Selected December 20th as return date at (796, 481) on xpath=//tbody[@class='dl-datepicker-tbody-1']/tr/td >> nth=28
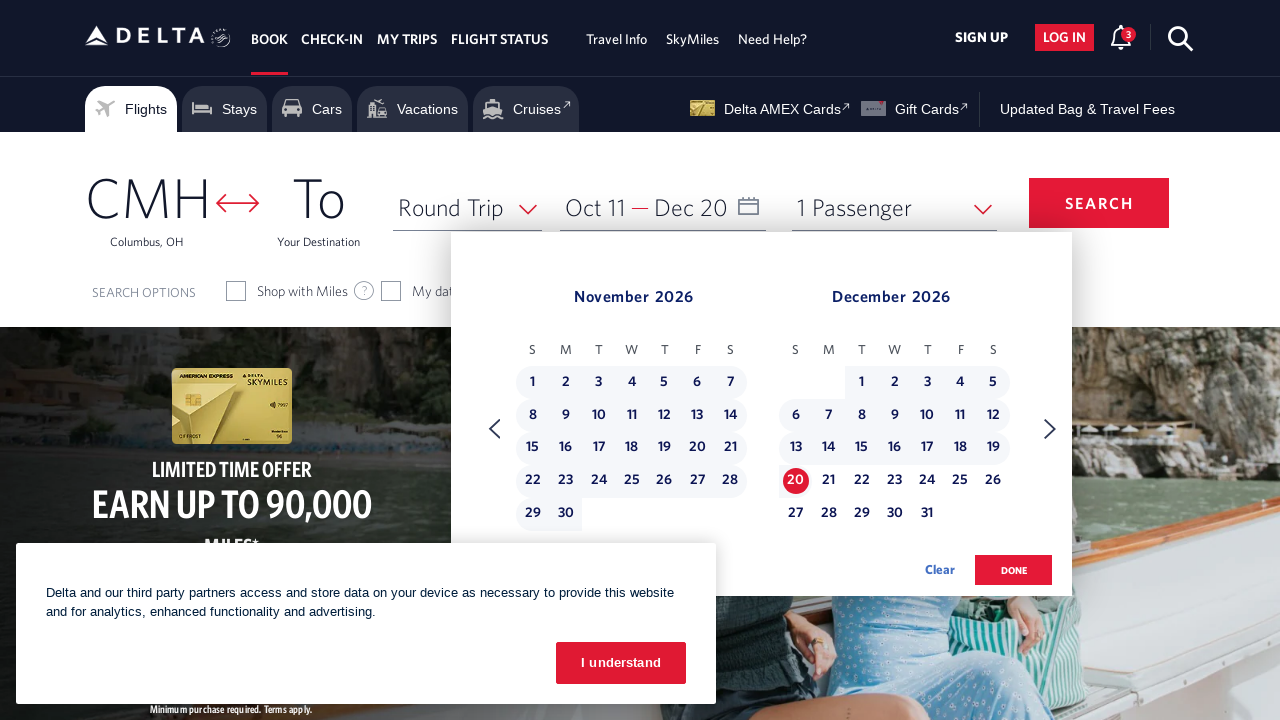

Clicked done button to confirm date selection at (1014, 570) on .donebutton
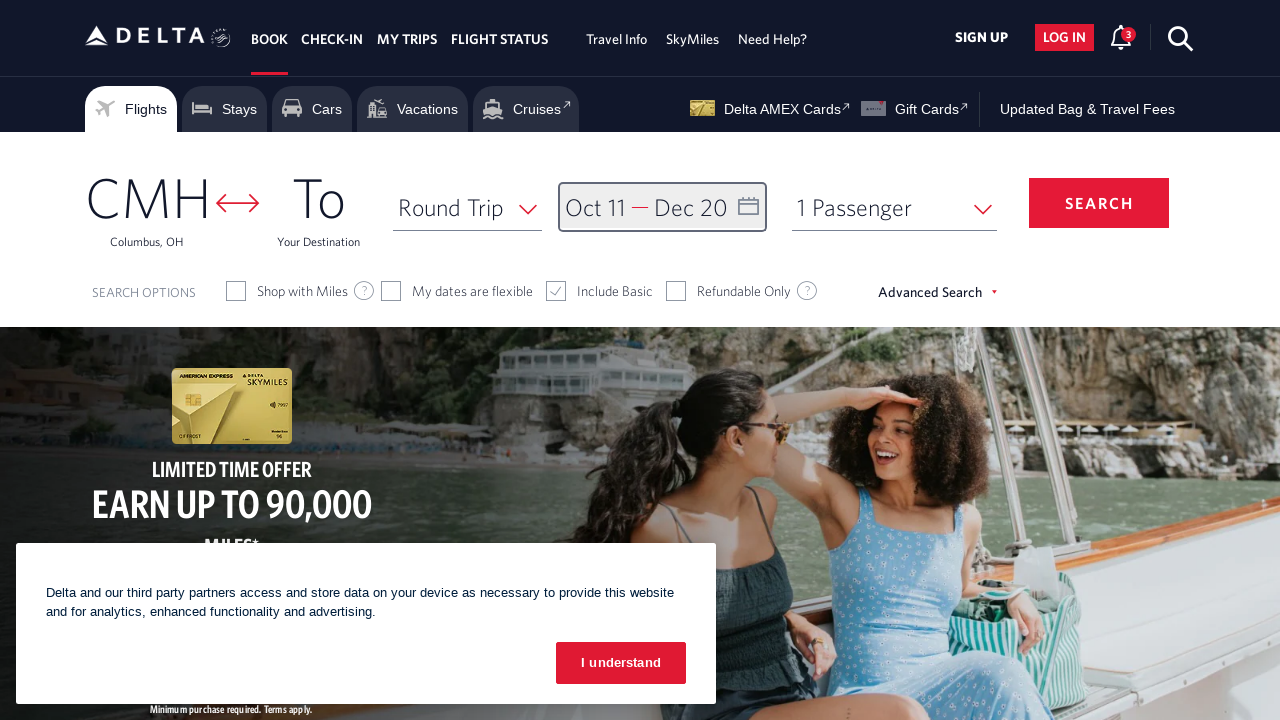

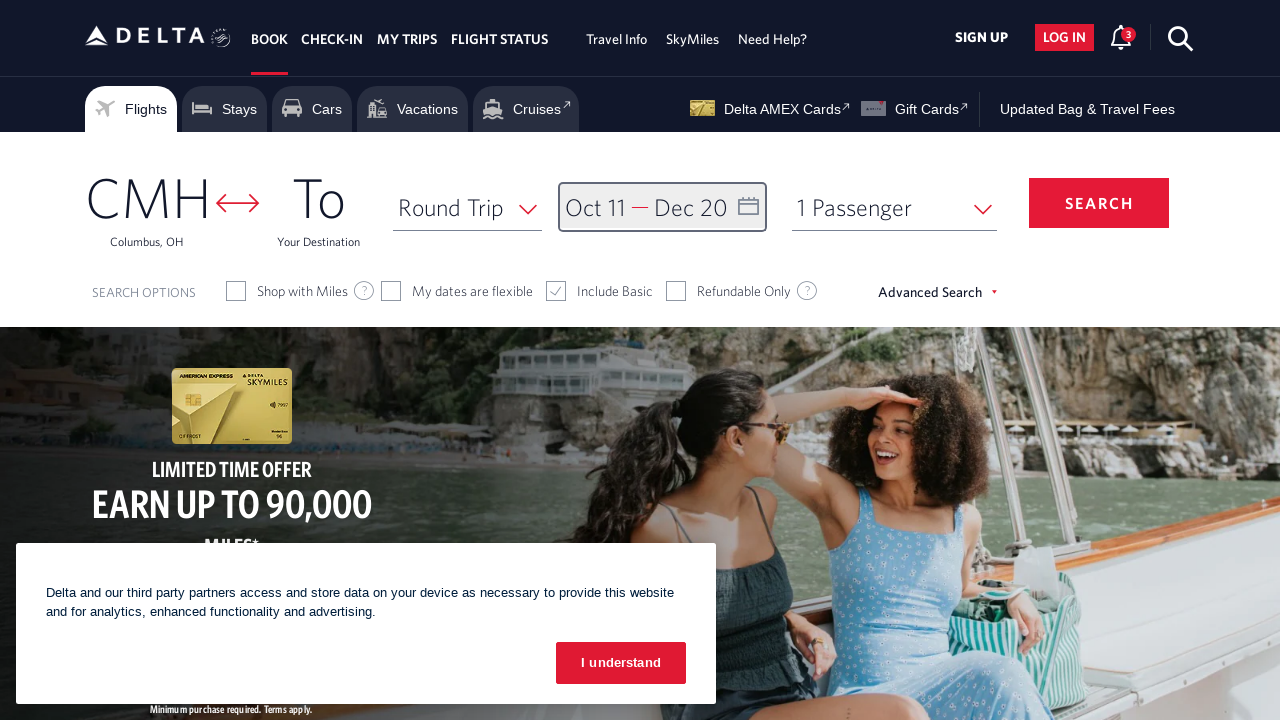